Navigates to Services page and verifies the presence of Bookstore content

Starting URL: https://parabank.parasoft.com/parabank/index.htm

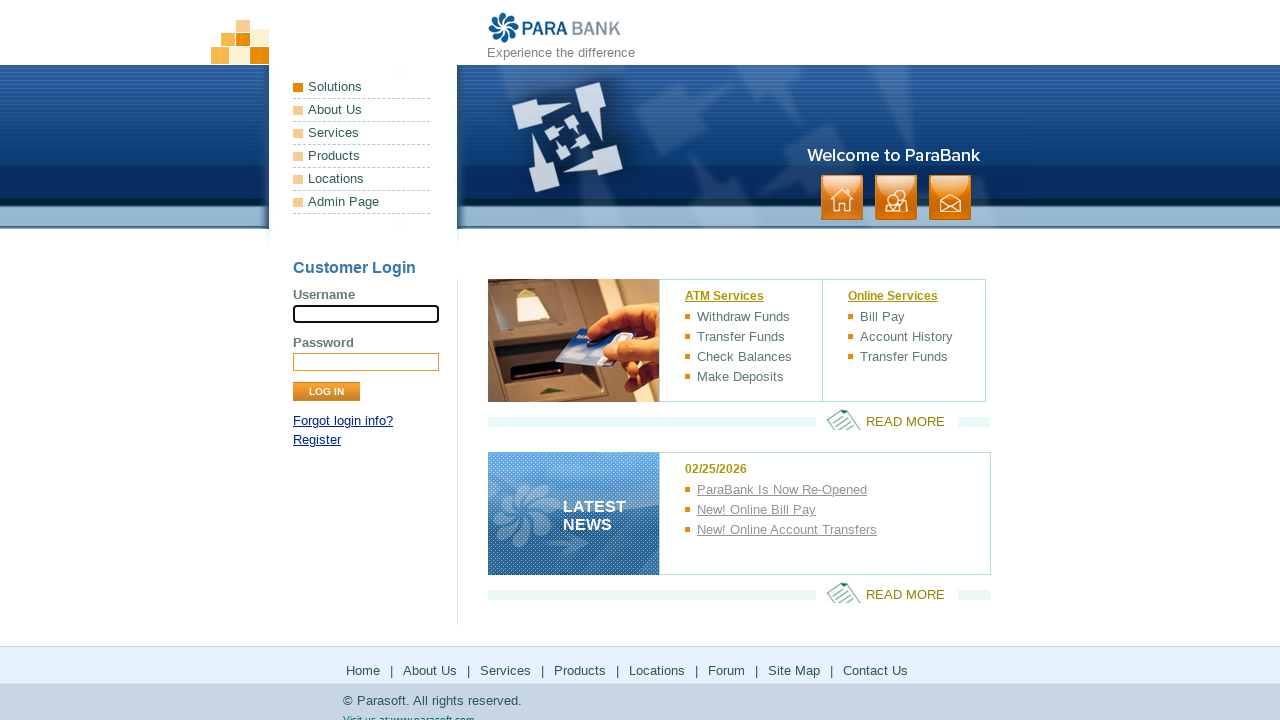

Clicked on Services link at (362, 133) on (//a[text()='Services'])[1]
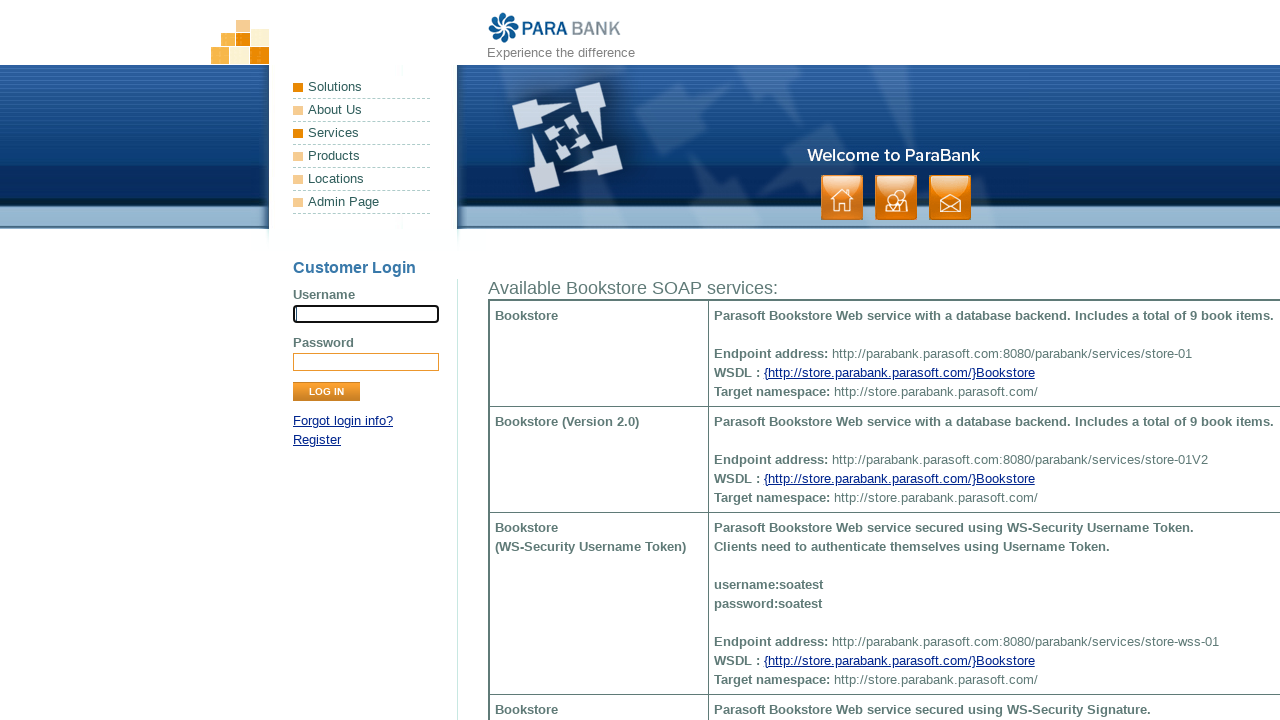

Verified Bookstore (Version 2.0) content is present on Services page
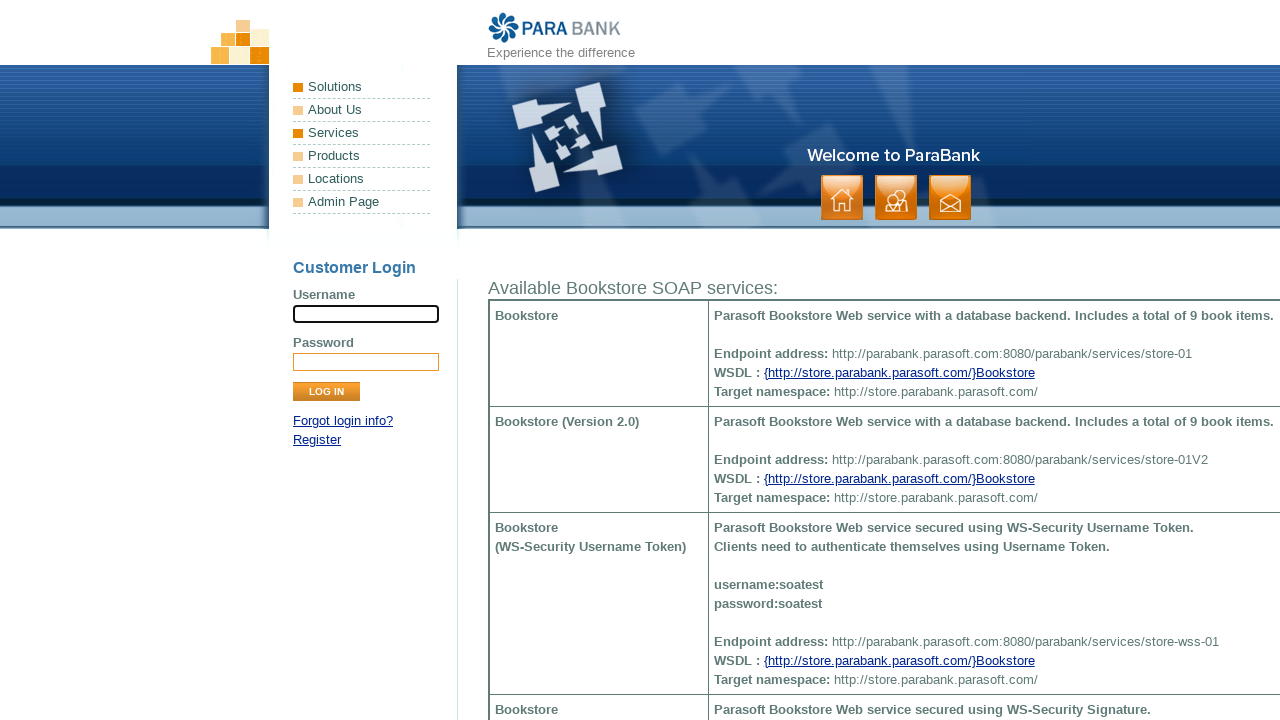

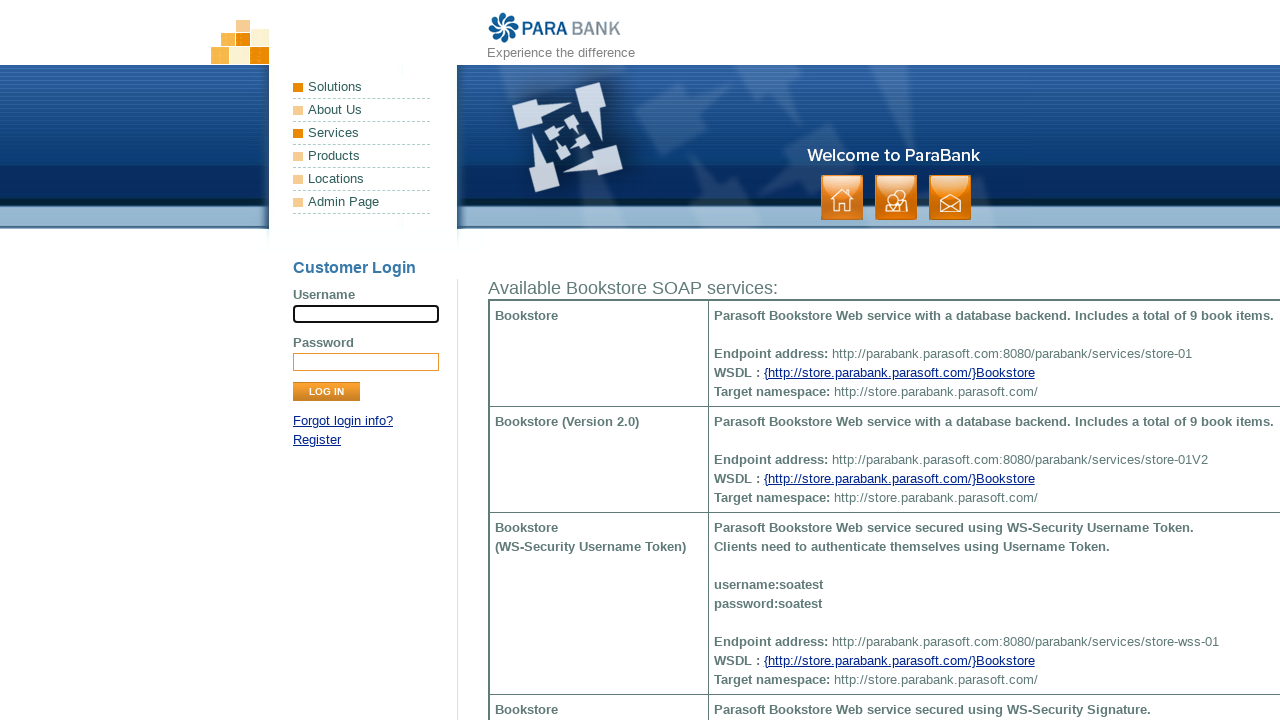